Tests the Treatment Options dropdown menu navigation through various menu items including Home, Why Nano, Where Does it Hurt, Blog, and FAQs

Starting URL: https://www.thenanoexperience.com/

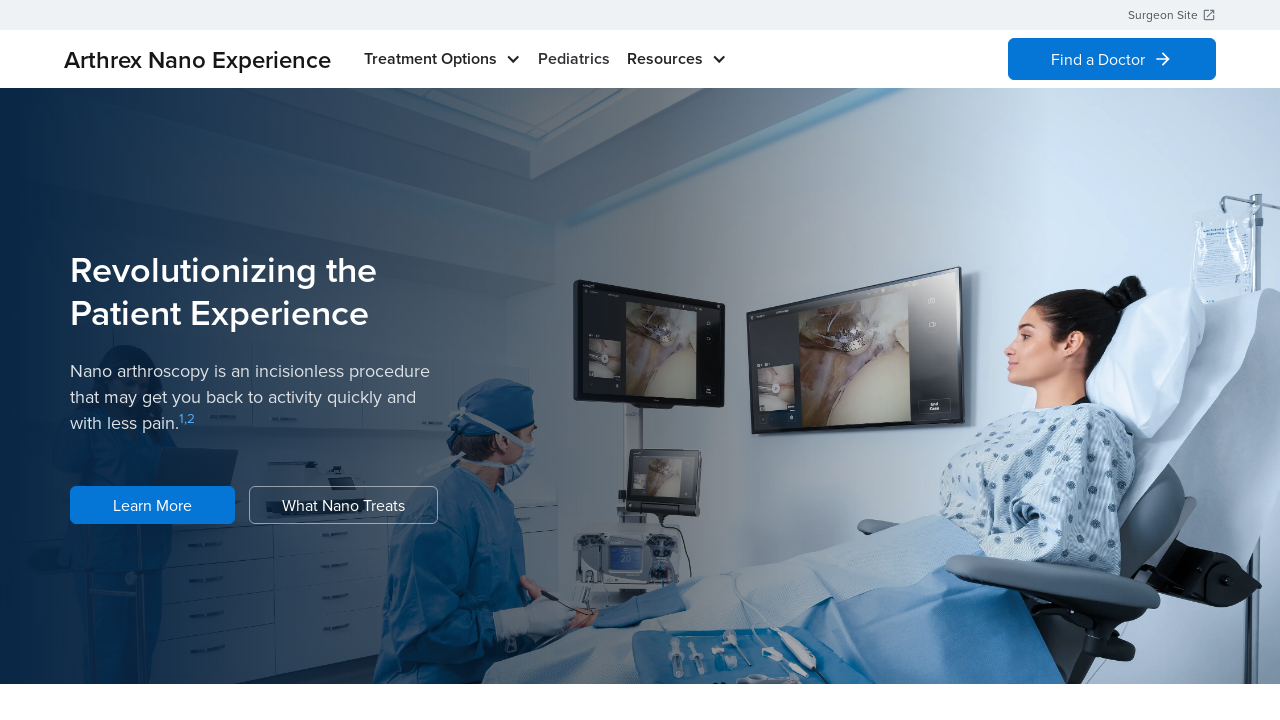

Clicked to expand Treatment Options menu at (430, 59) on #w-dropdown-toggle-0 > div.toggle-text
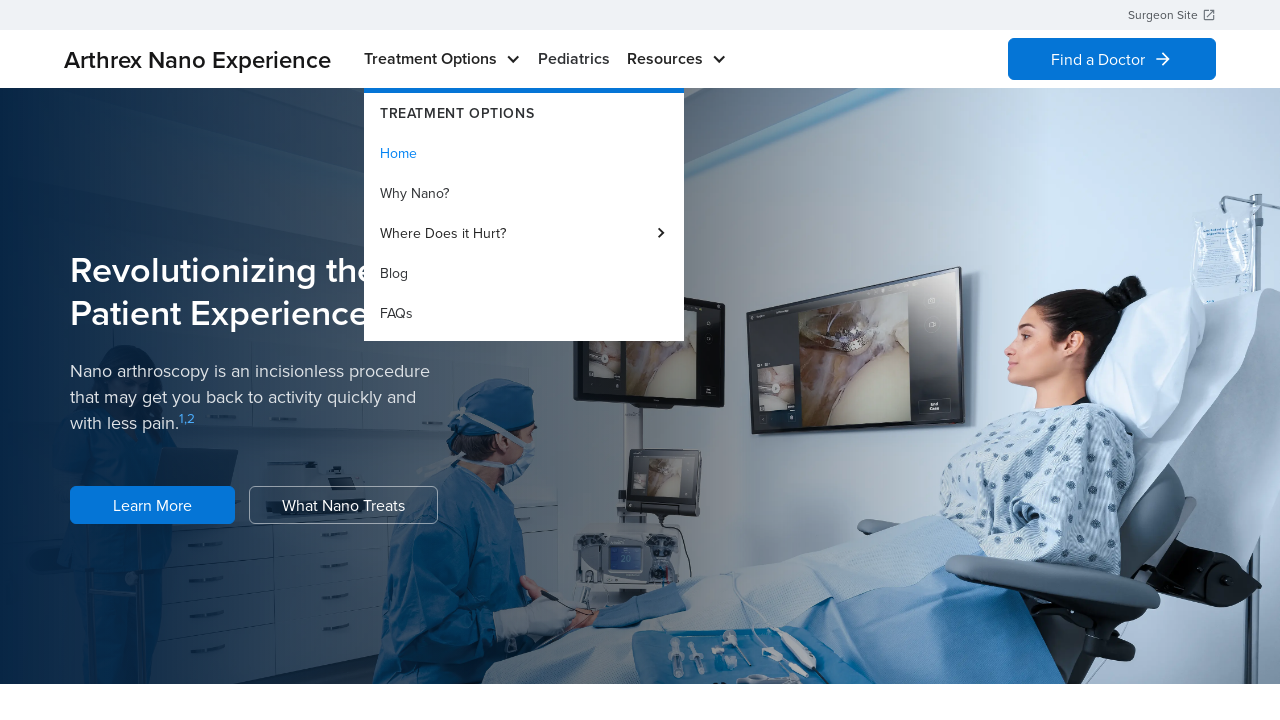

Clicked on Home option from Treatment Options menu at (524, 153) on xpath=//*[@id='w-dropdown-list-0']/div/a[1]
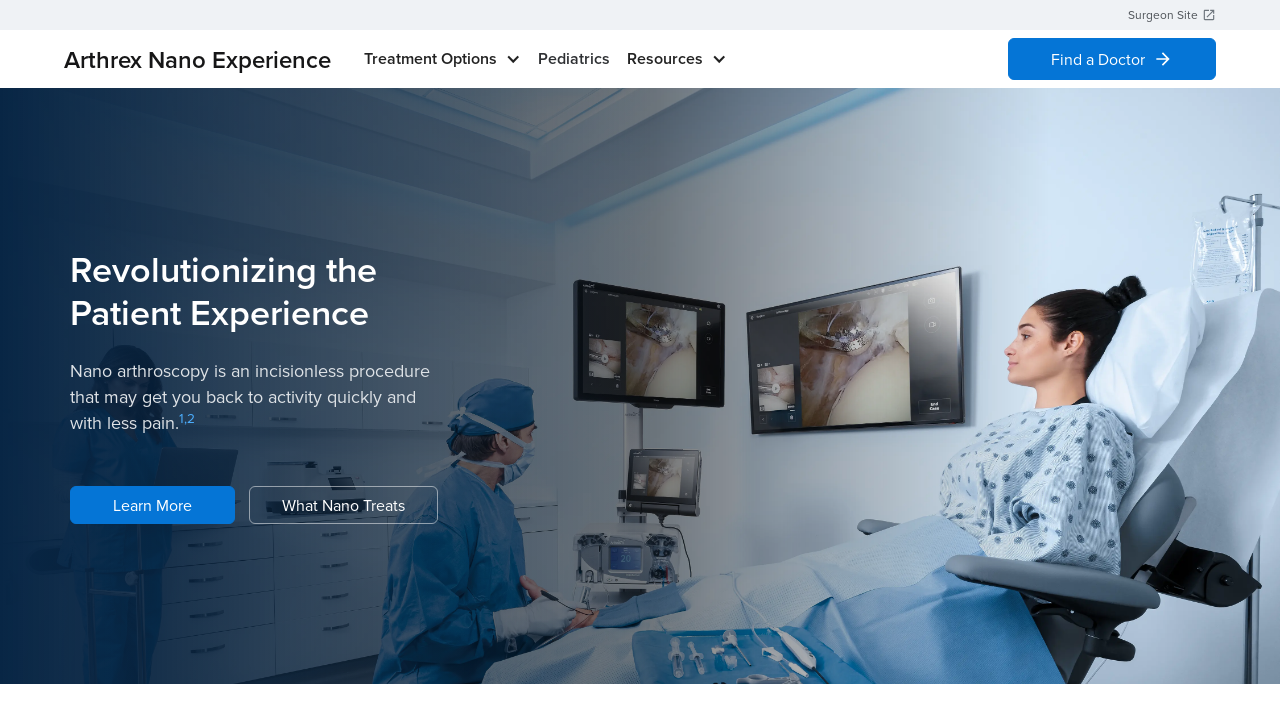

Clicked to expand Treatment Options menu again at (430, 59) on #w-dropdown-toggle-0 > div.toggle-text
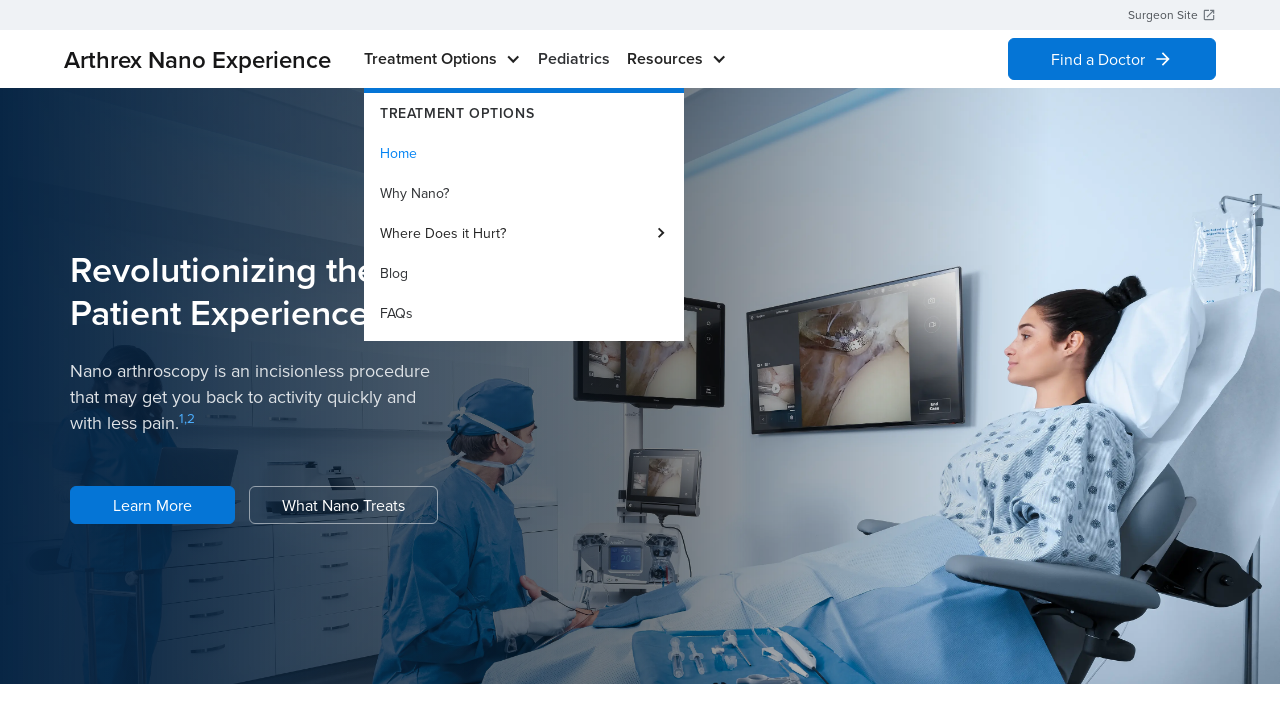

Clicked on Why Nano? option from Treatment Options menu at (524, 193) on xpath=//*[@id='w-dropdown-list-0']/div/a[2]
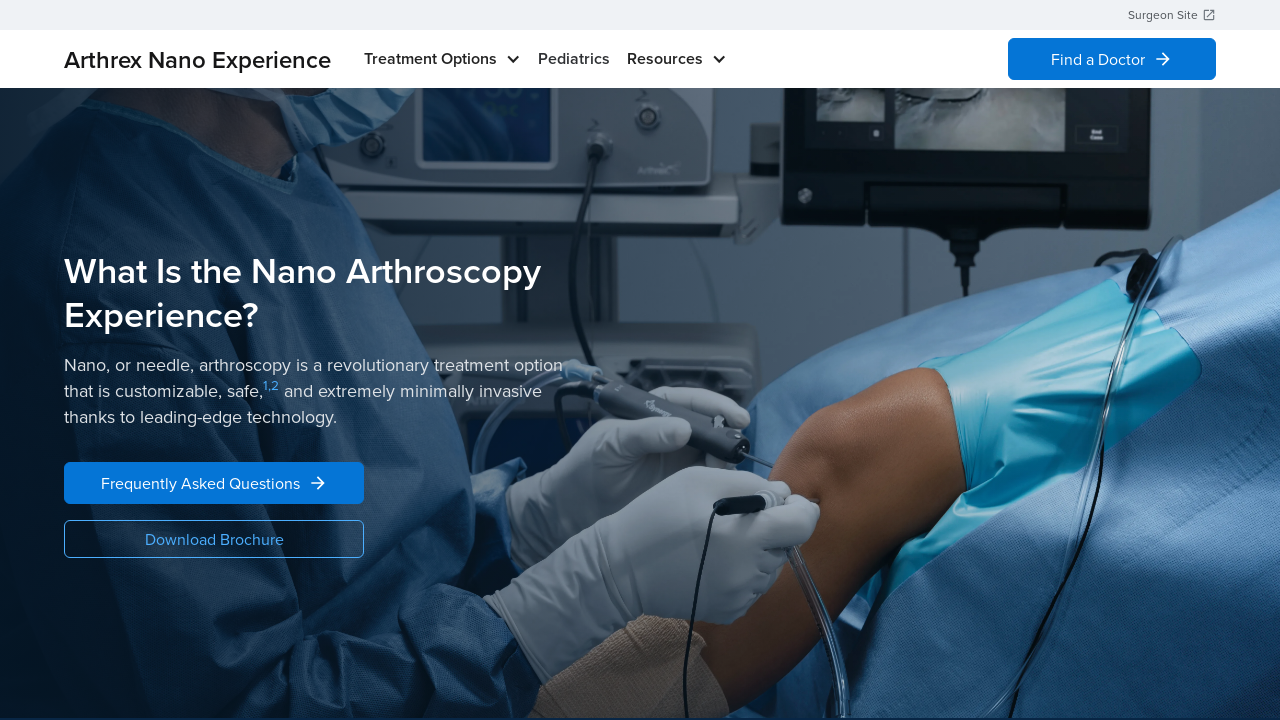

Clicked to expand Treatment Options menu at (430, 59) on #w-dropdown-toggle-0 > div.toggle-text
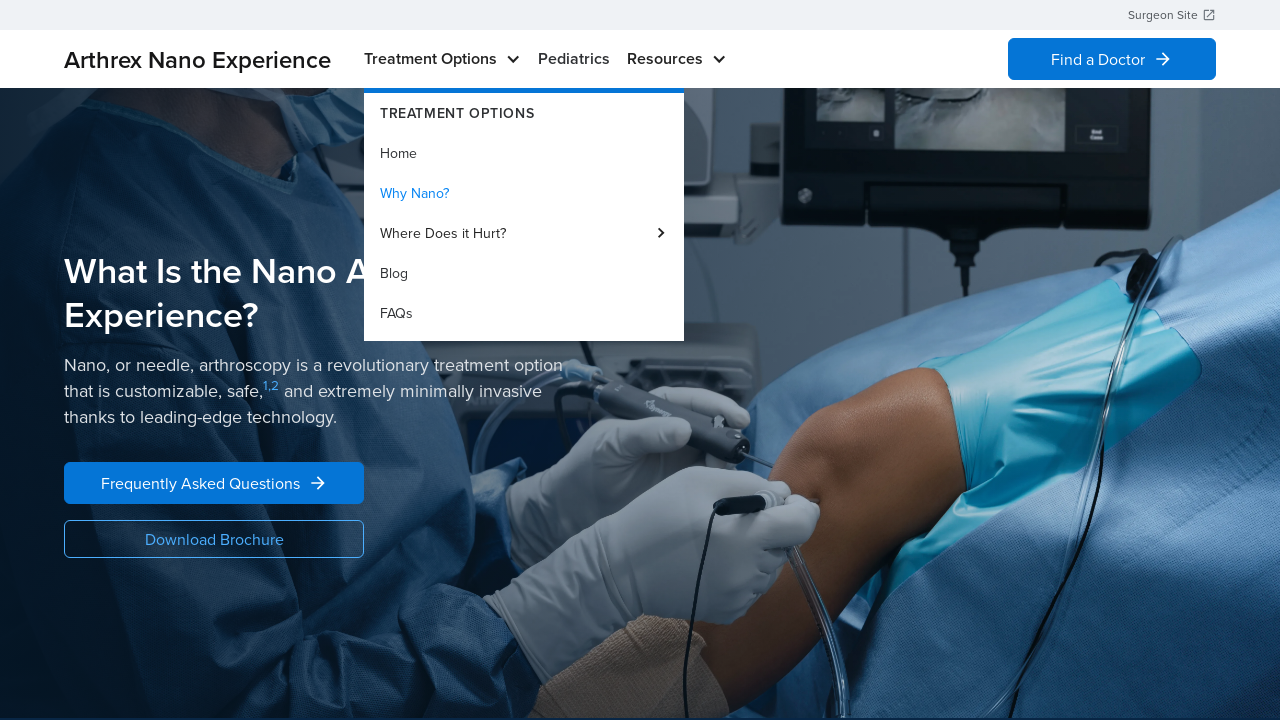

Clicked on Where Does it Hurt? option from Treatment Options menu at (524, 233) on xpath=//*[@id='w-dropdown-list-0']/div/div[3]
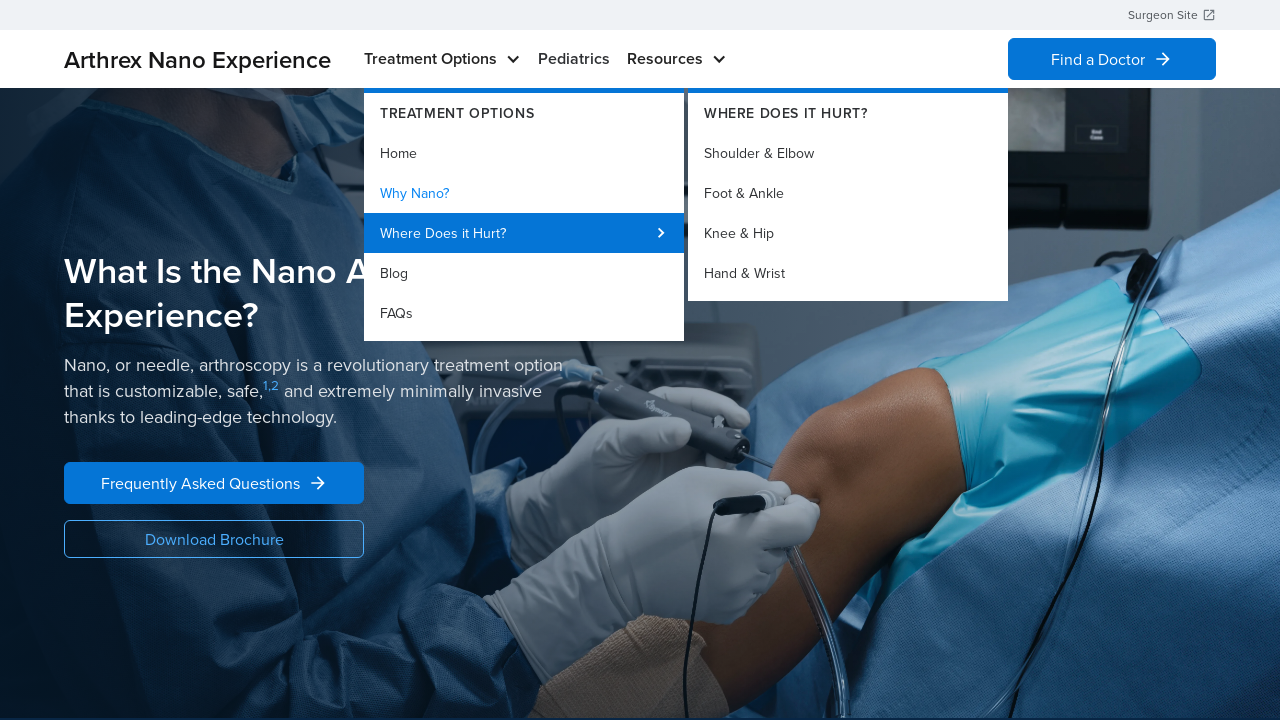

Clicked on Blog option from Treatment Options menu at (524, 273) on xpath=//*[@id='w-dropdown-list-0']/div/a[3]
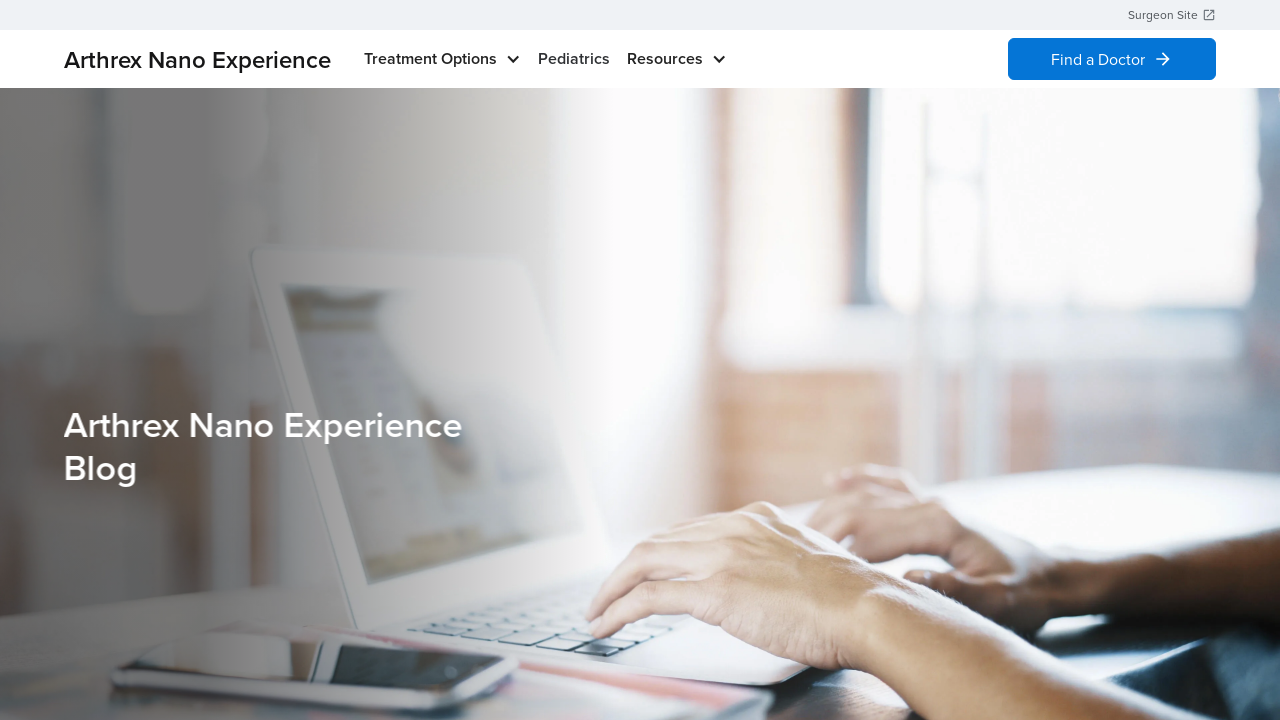

Clicked to expand Treatment Options menu at (430, 59) on #w-dropdown-toggle-0 > div.toggle-text
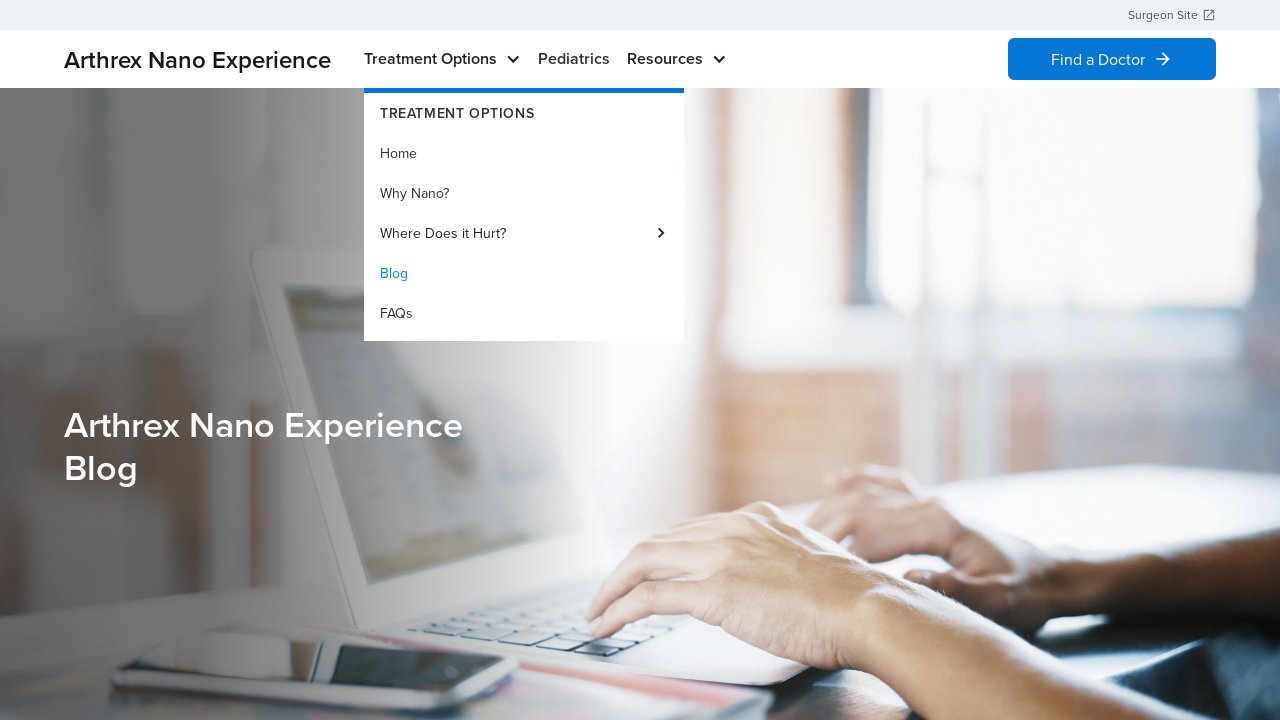

Clicked on FAQs option from Treatment Options menu at (524, 313) on xpath=//*[@id='w-dropdown-list-0']/div/a[4]
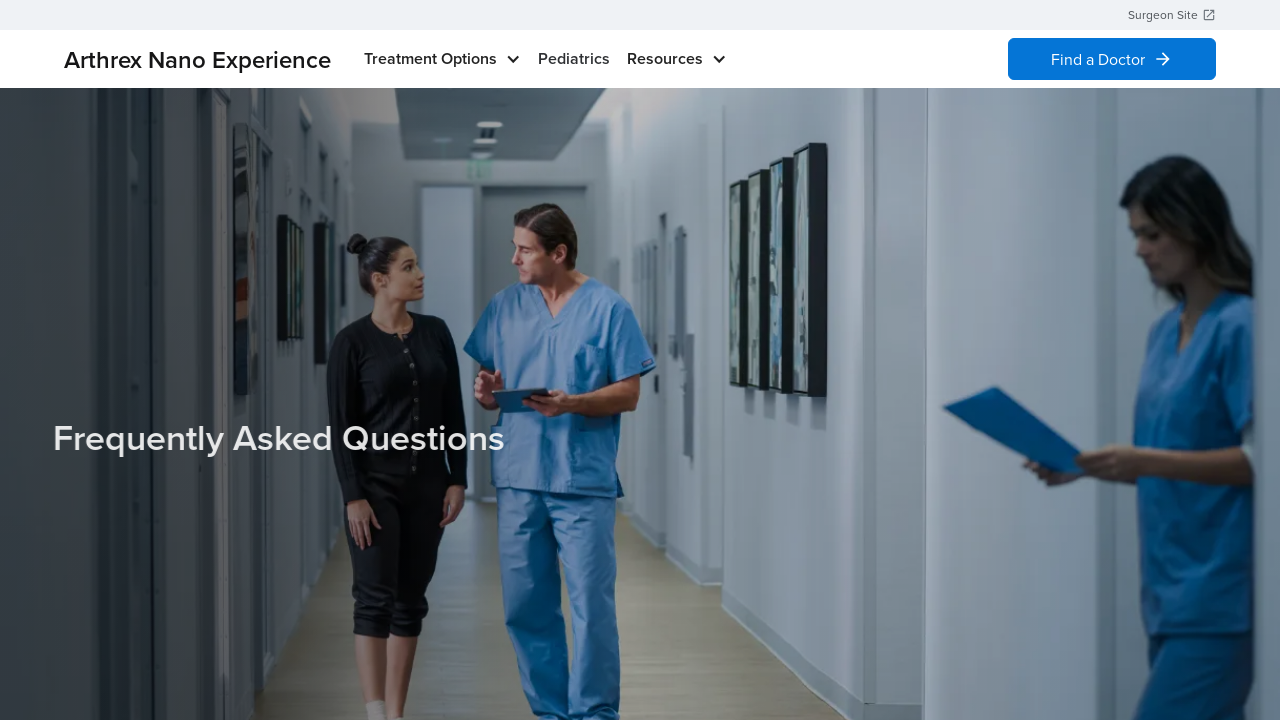

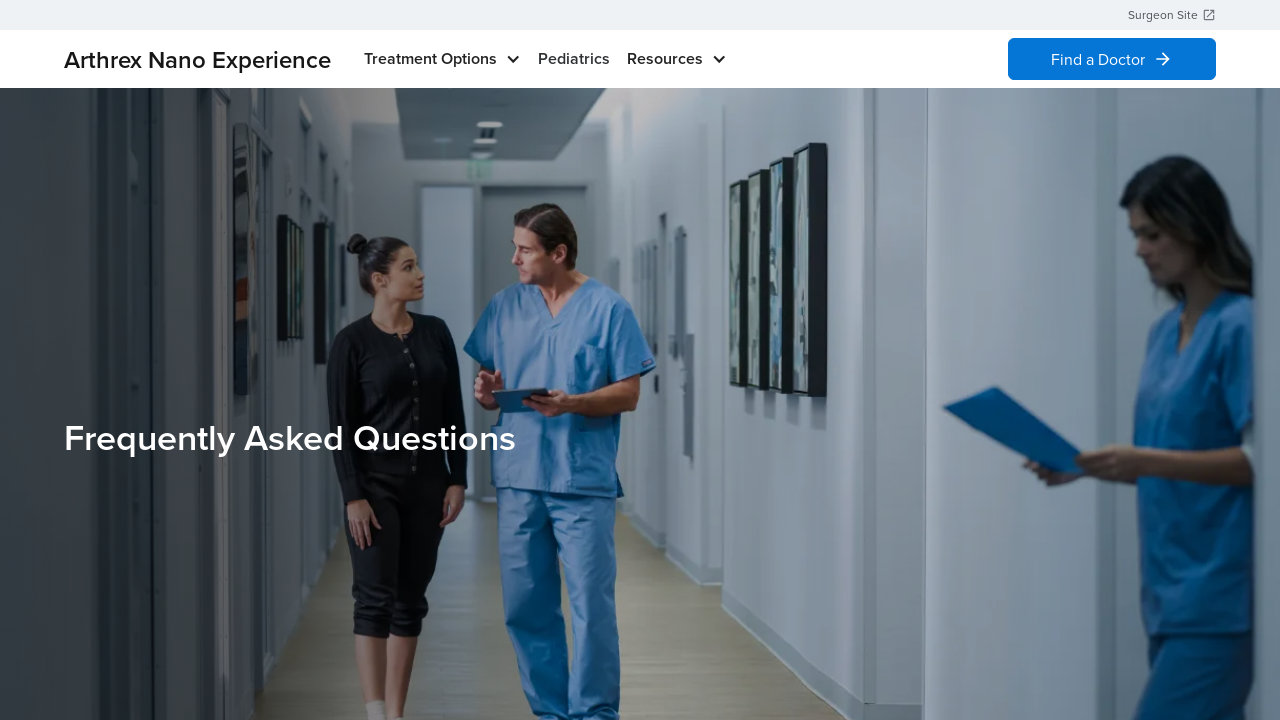